Tests browser window management by opening an initial page, then opening a new browser window and navigating to a different website in that new window.

Starting URL: https://opensource-demo.orangehrmlive.com/web/index.php/auth/login

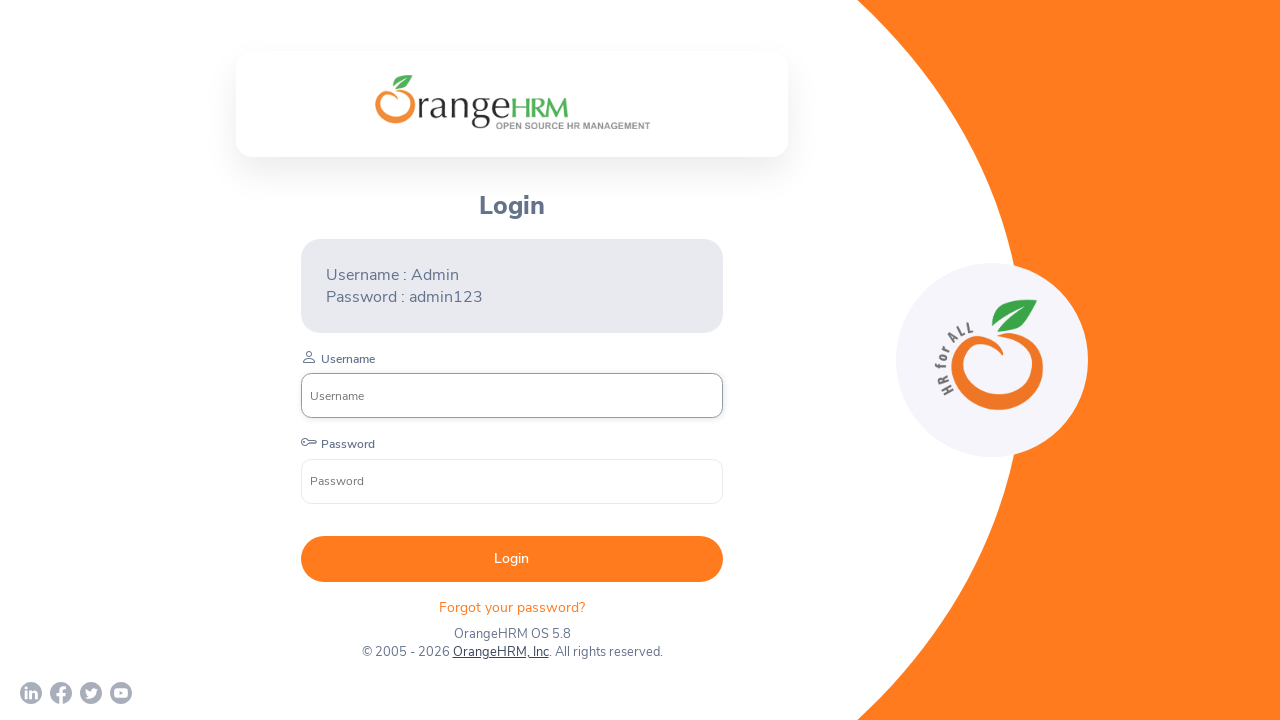

Opened a new browser window
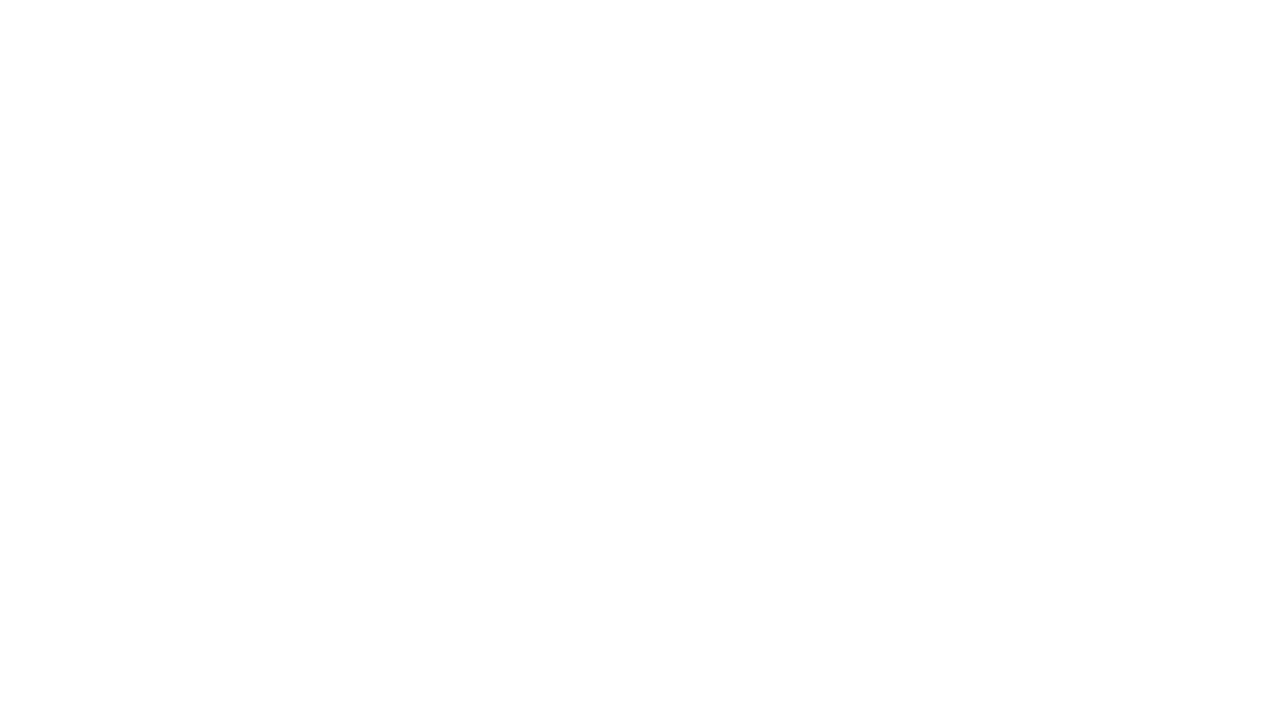

Navigated to nopCommerce demo site in new window
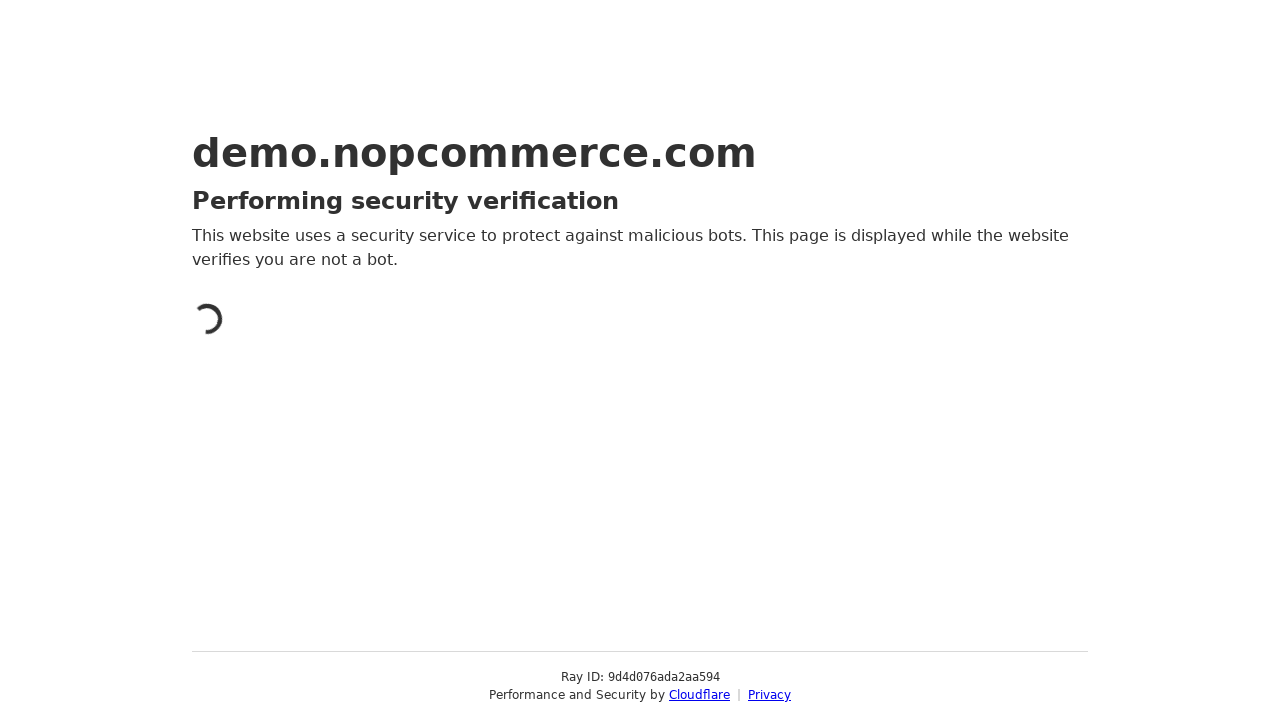

Waited for new page to load (domcontentloaded)
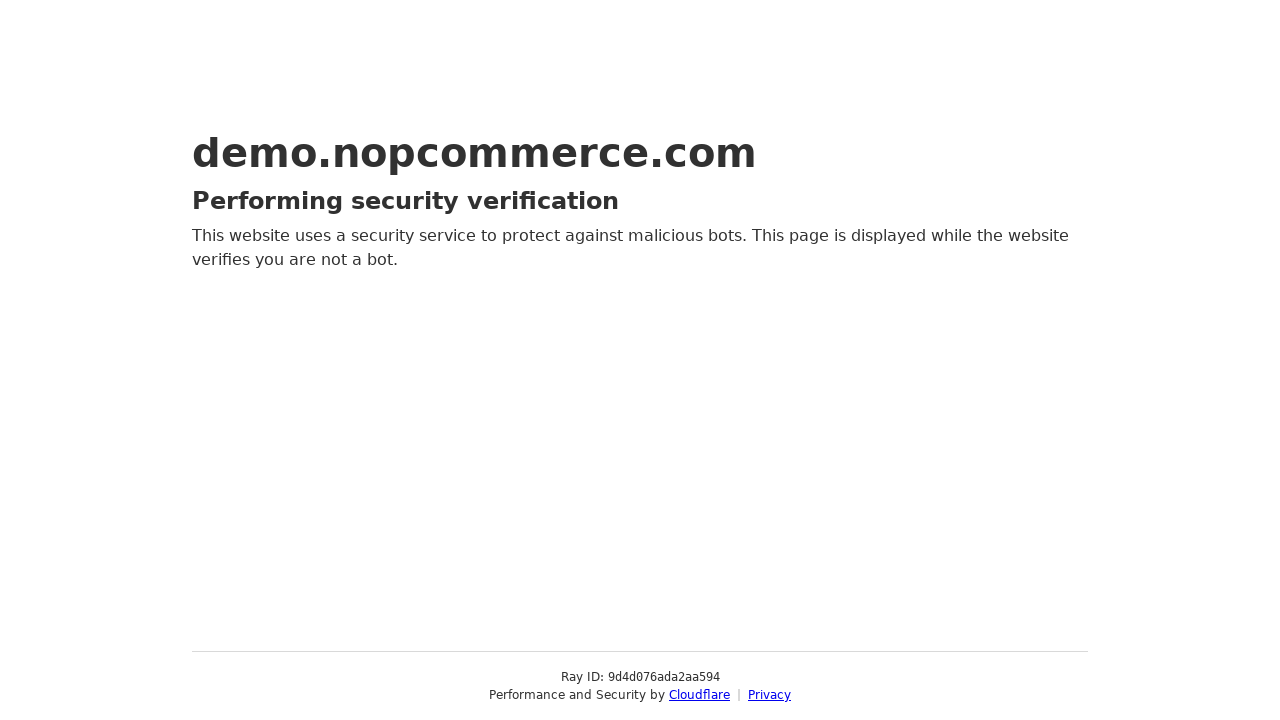

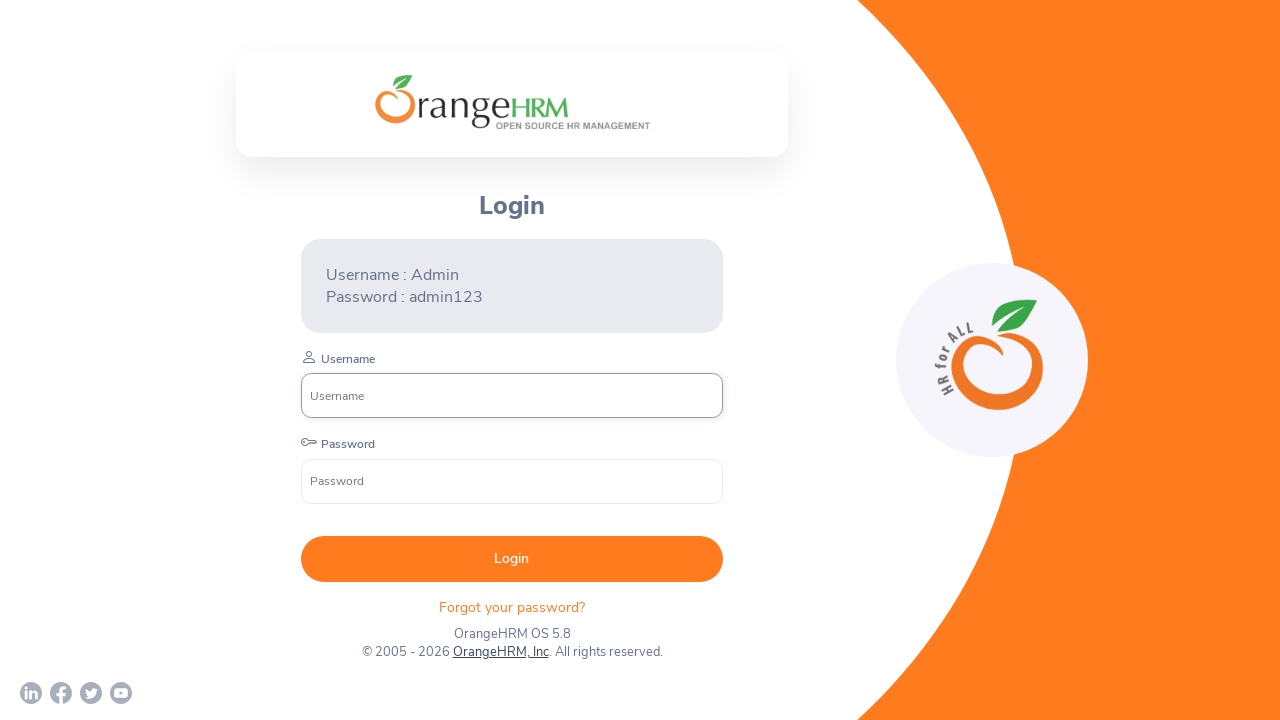